Tests popup/modal functionality by hovering over a button to show tooltip, clicking to open a modal, filling form fields, and submitting

Starting URL: https://v1.training-support.net/selenium/popups

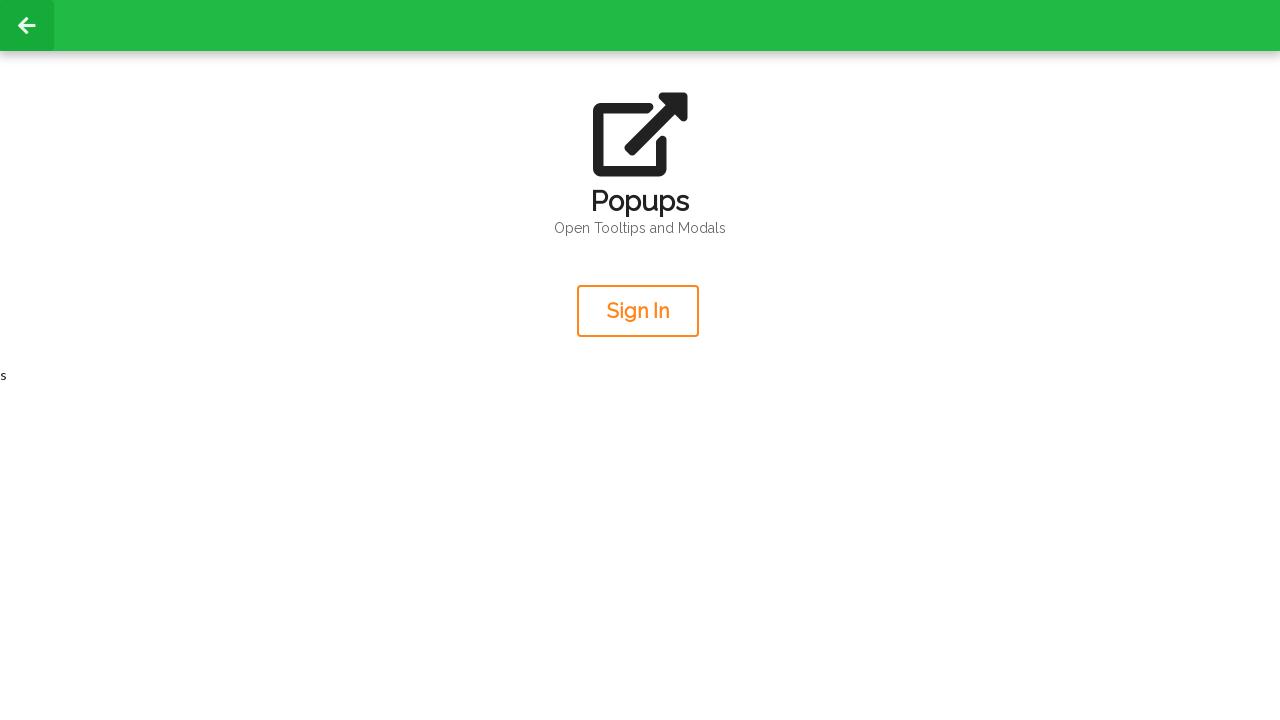

Hovered over sign-in button to display tooltip at (638, 311) on .orange
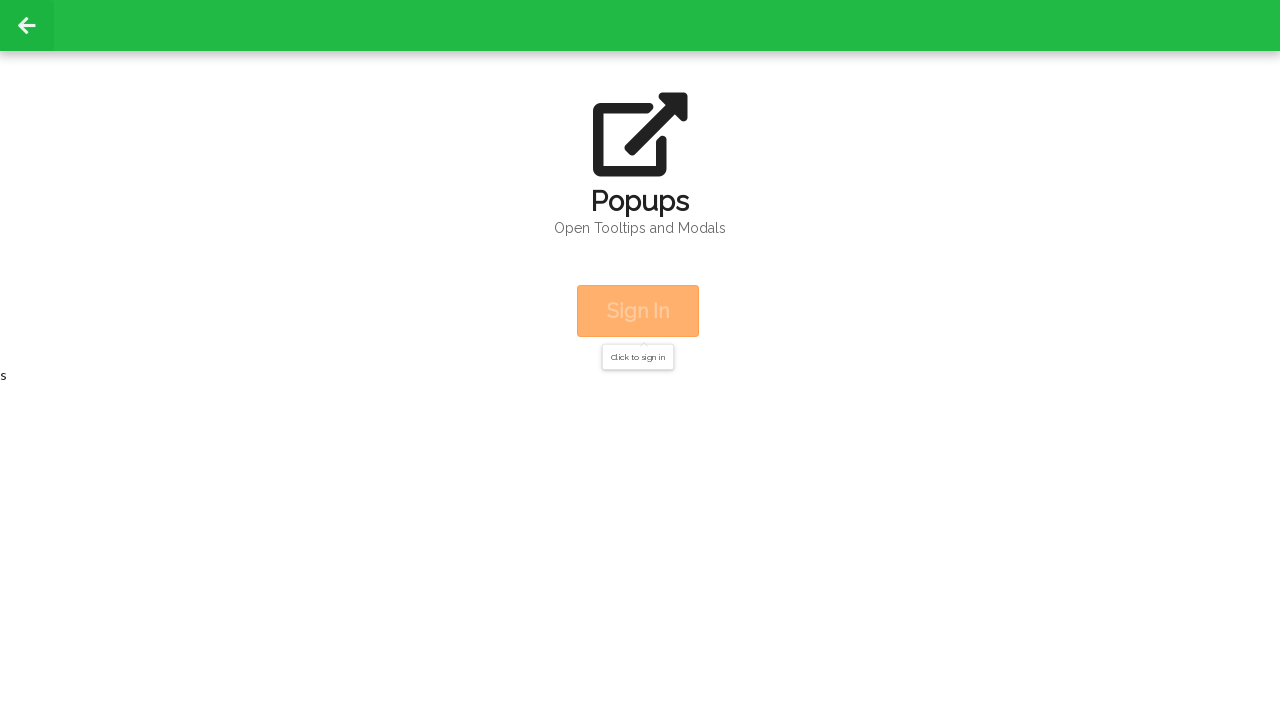

Retrieved tooltip text from sign-in button
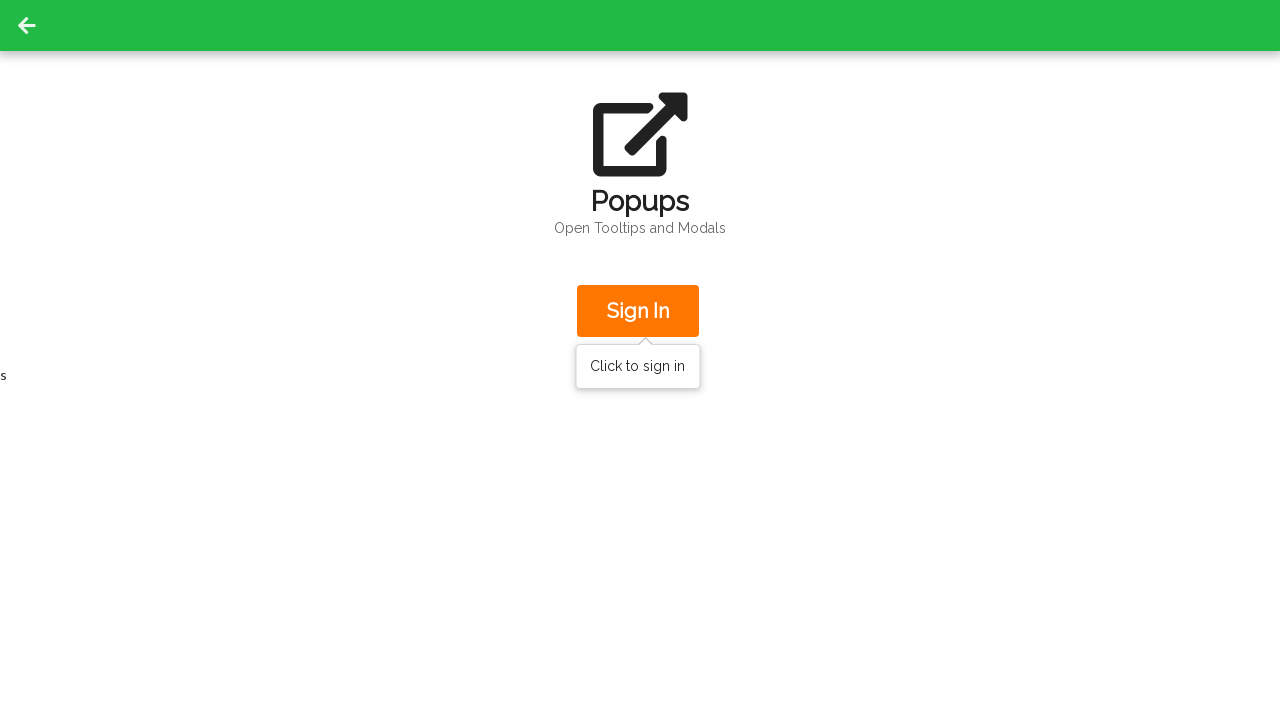

Clicked sign-in button to open modal at (638, 311) on .orange
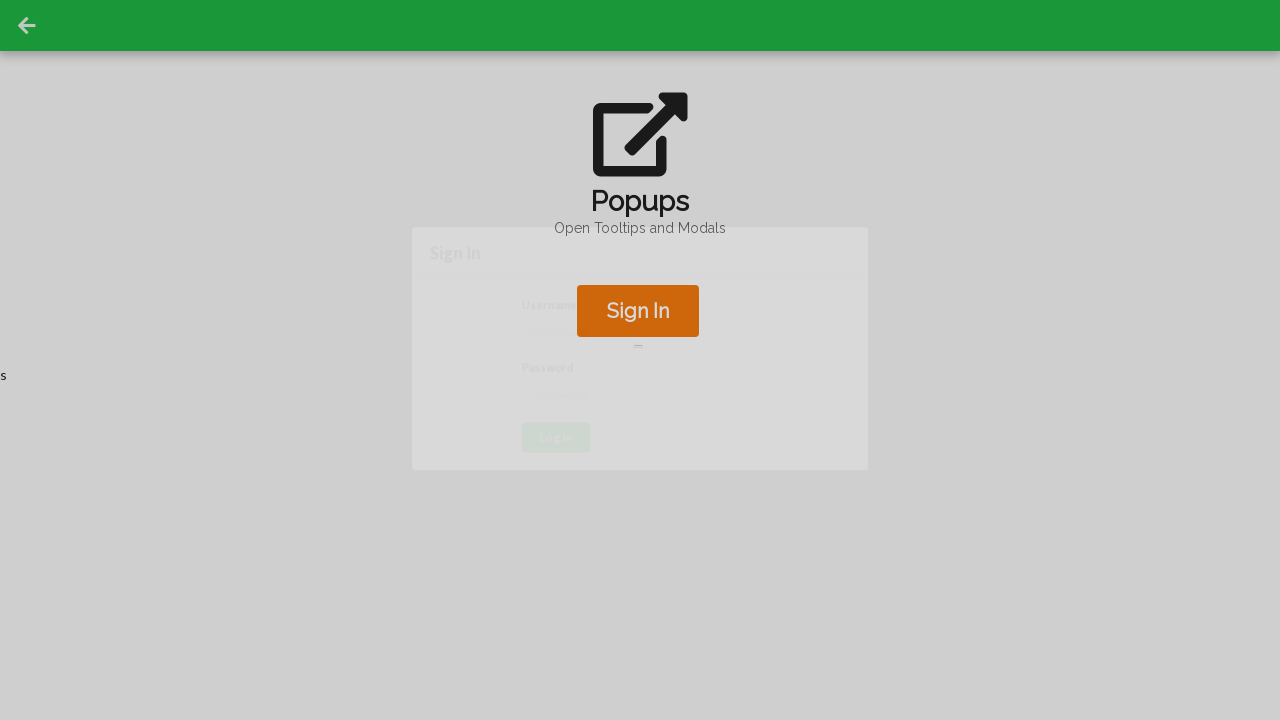

Filled username field with 'admin' on #username
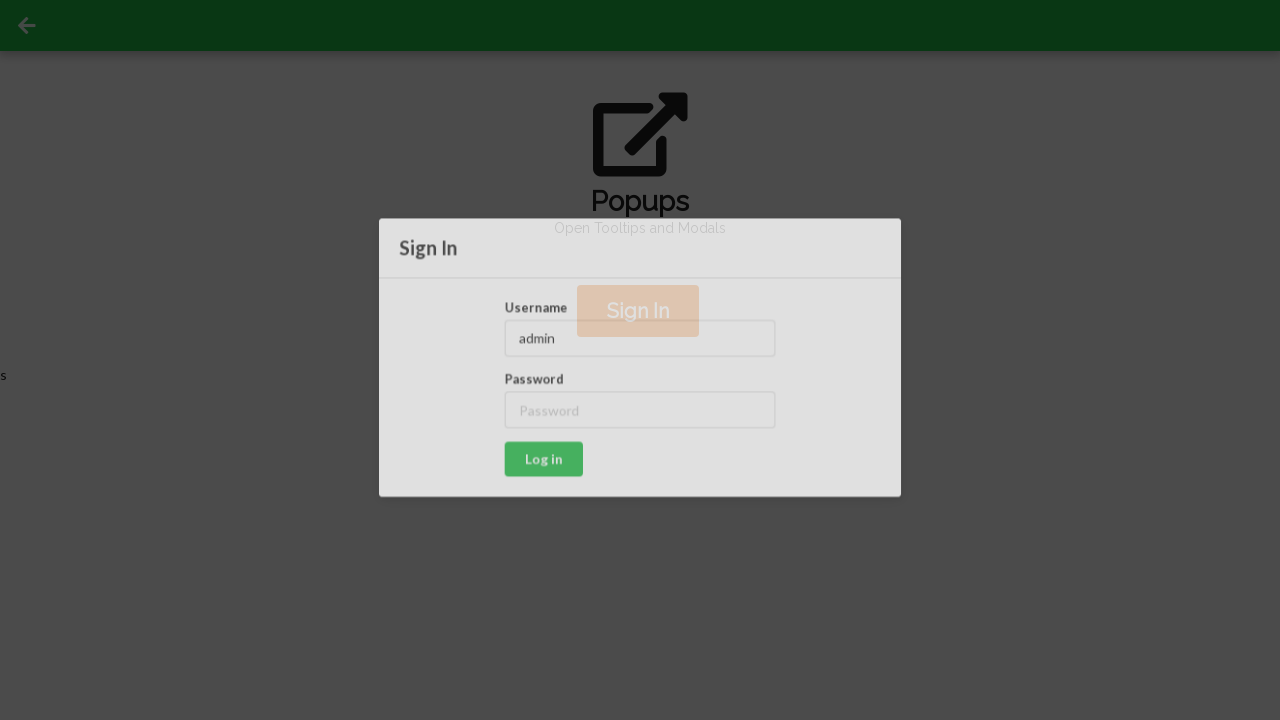

Filled password field with 'password' on #password
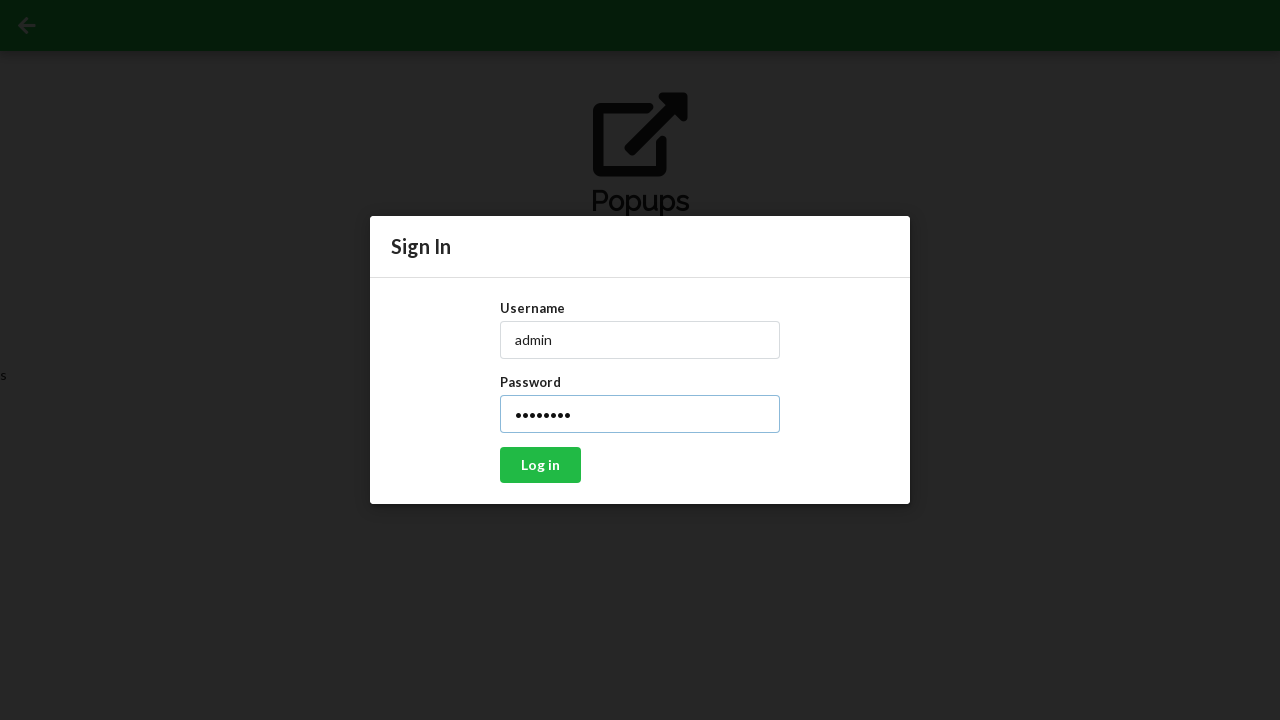

Clicked submit button in modal to submit form at (540, 465) on xpath=/html/body/div[4]/div/div[2]/div/div/button
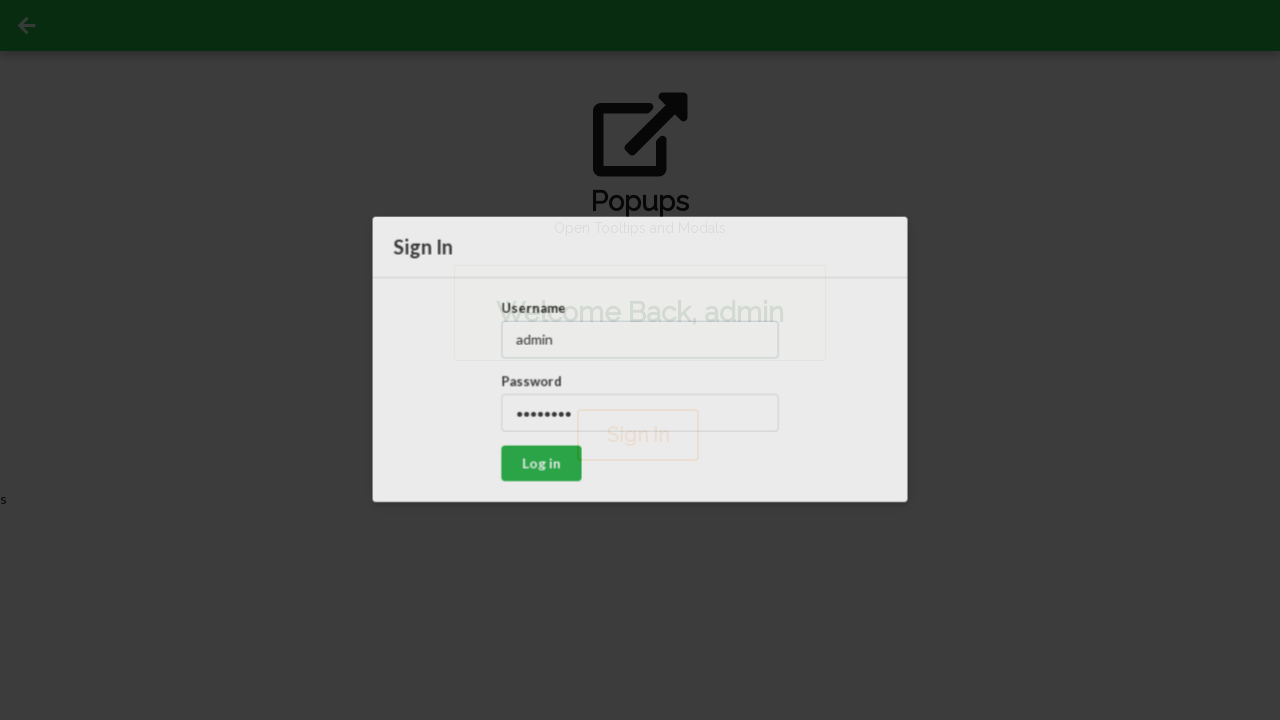

Confirmation message appeared after form submission
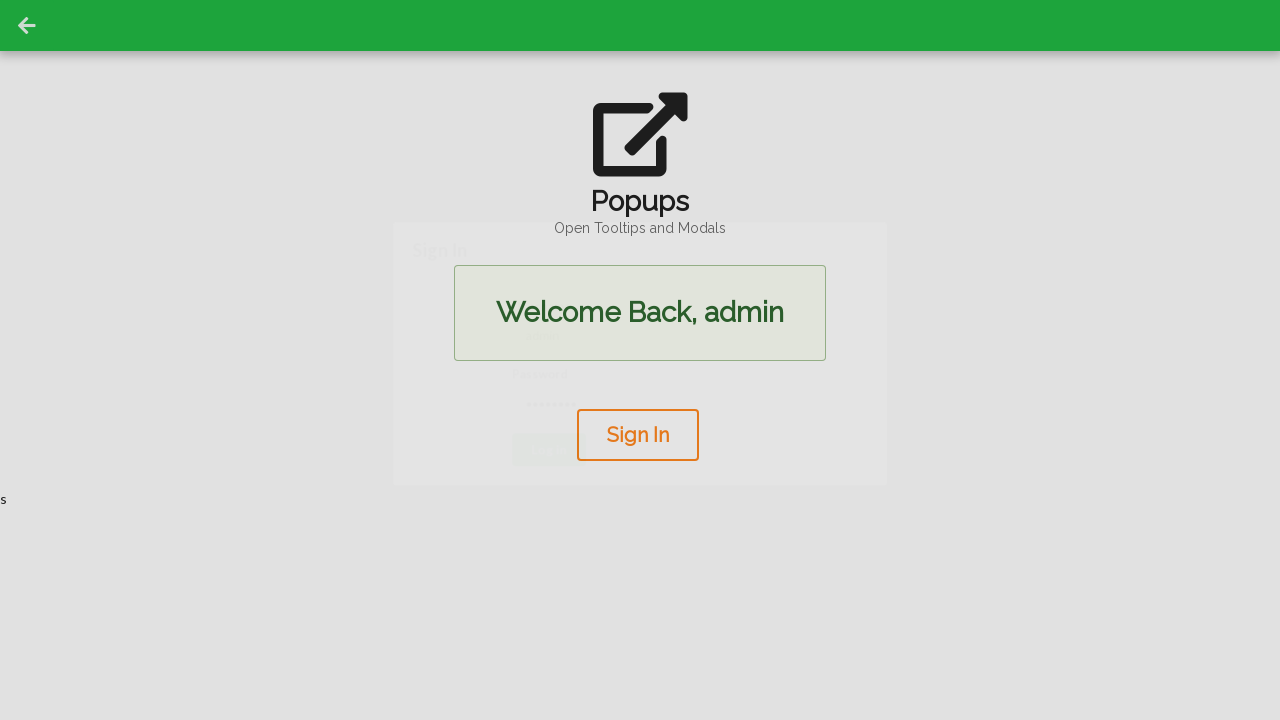

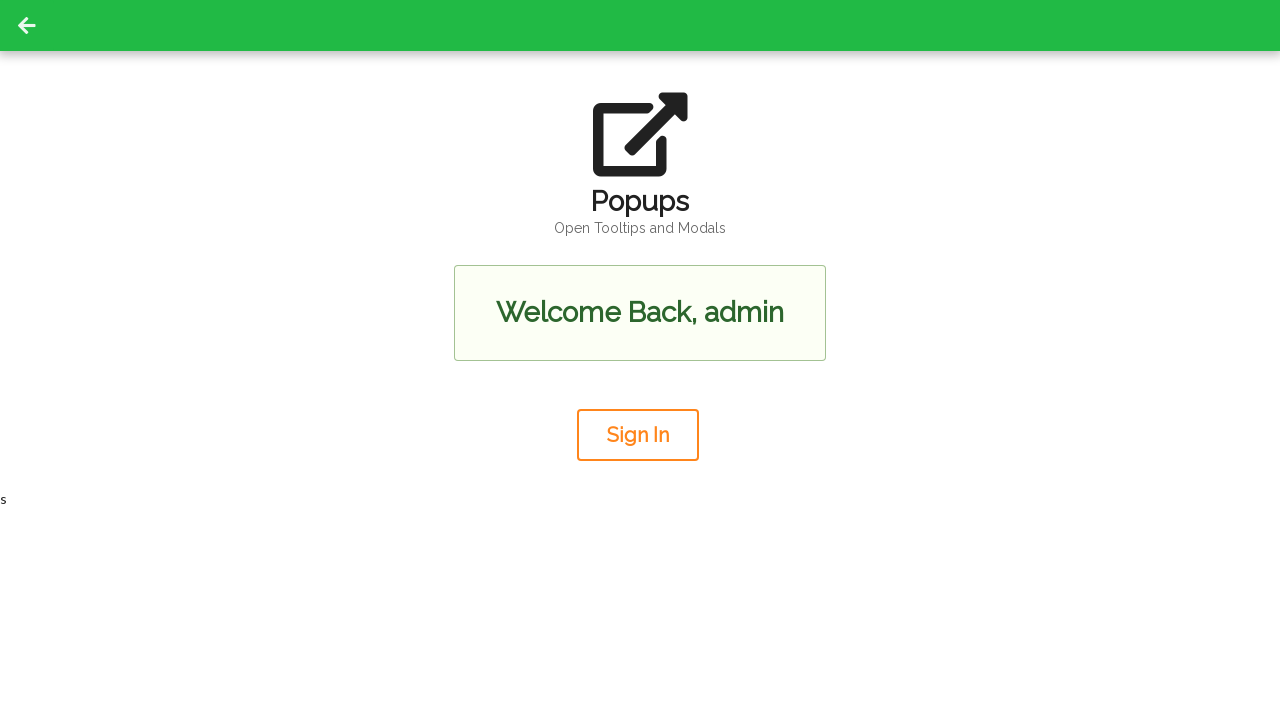